Tests invalid or missing token error handling on the update credentials page

Starting URL: https://iv1201-recruitment-application-frontend.onrender.com/update-credentials

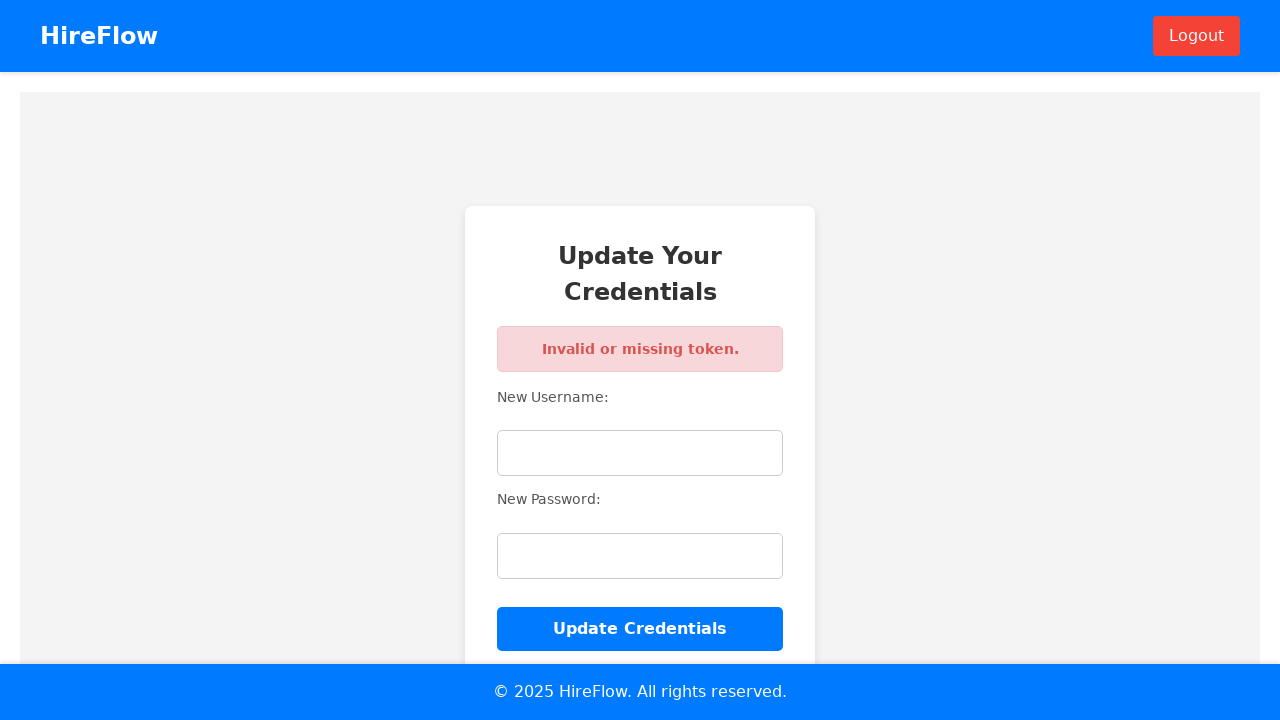

Waited for error message to appear on update-credentials page without token parameter
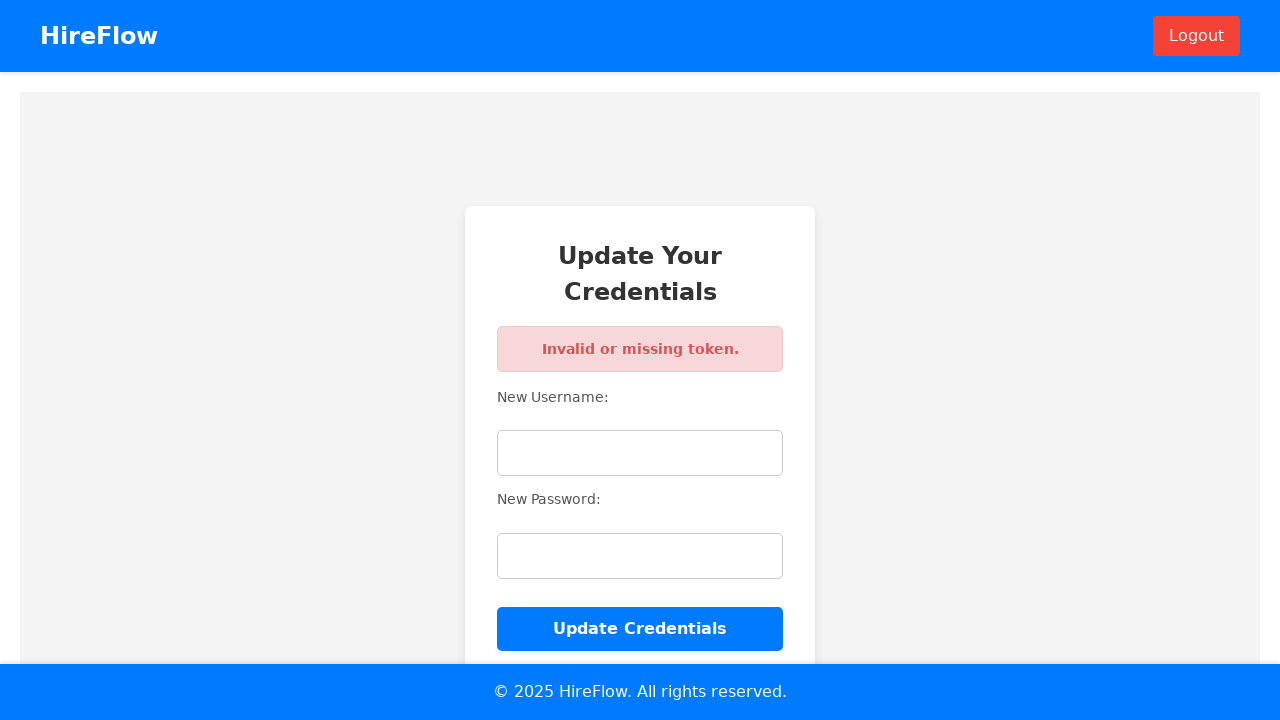

Navigated to update-credentials page with invalid token parameter
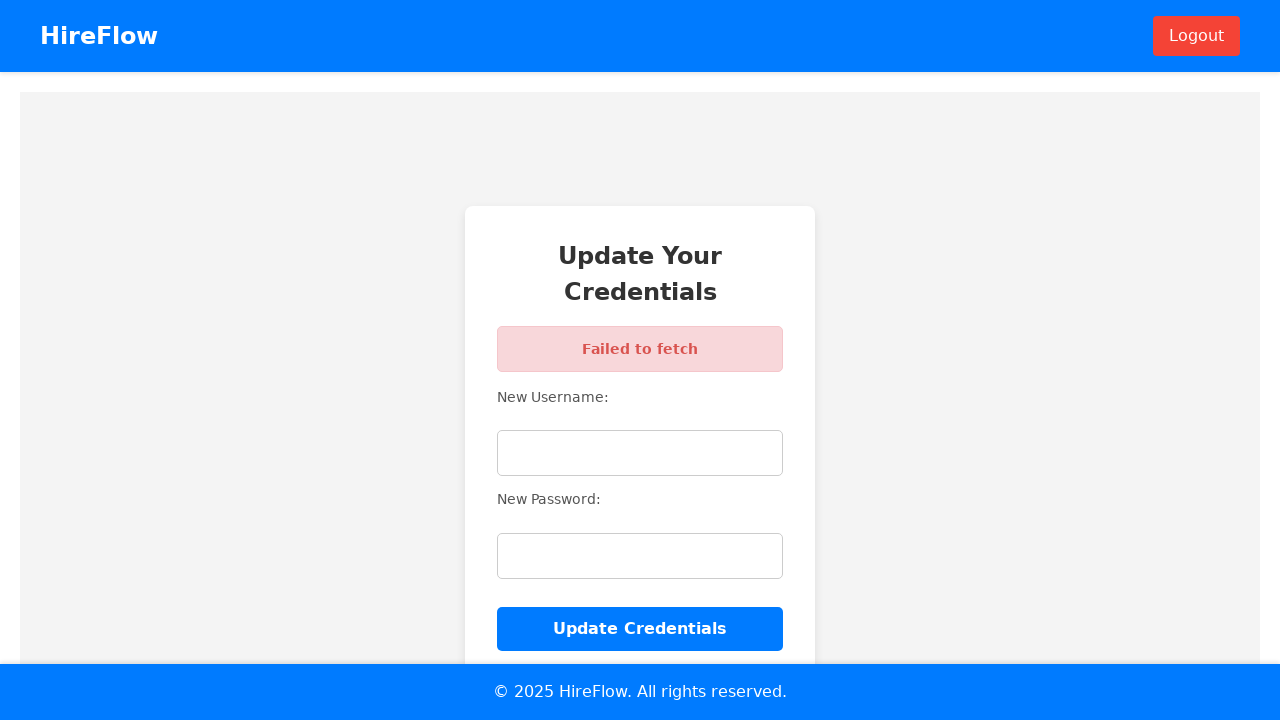

Waited for error message to appear in response to invalid token
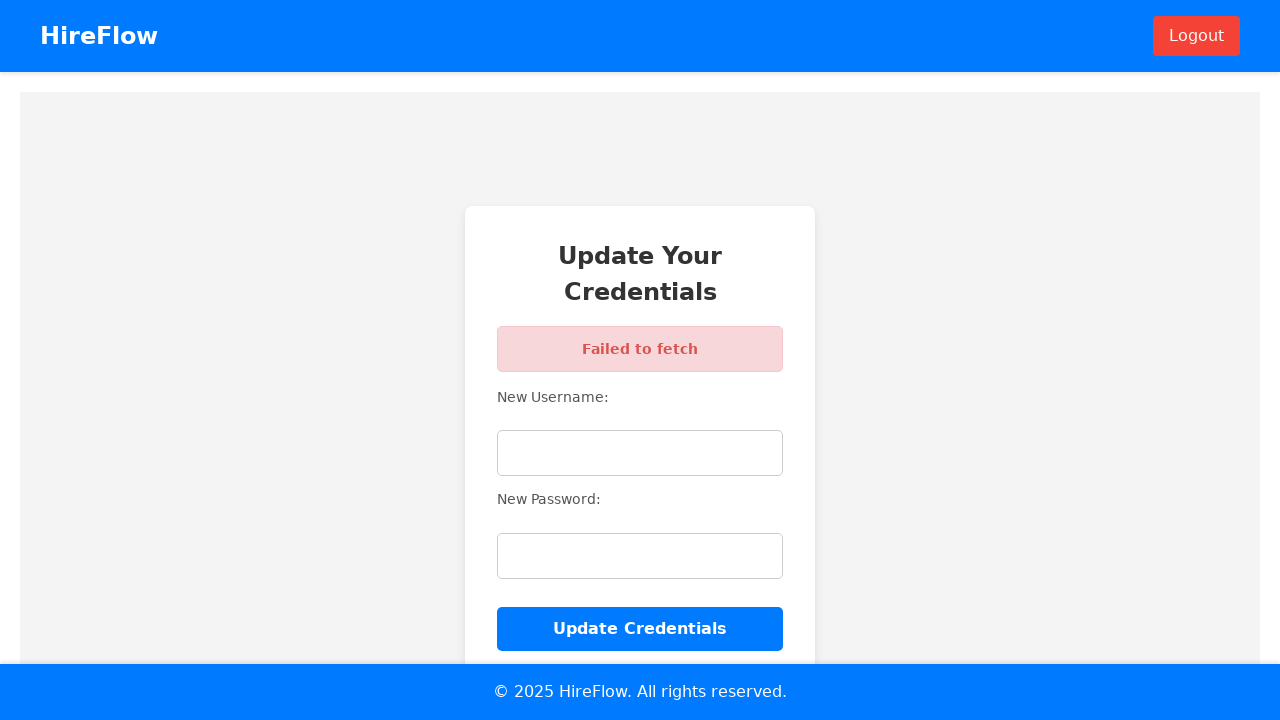

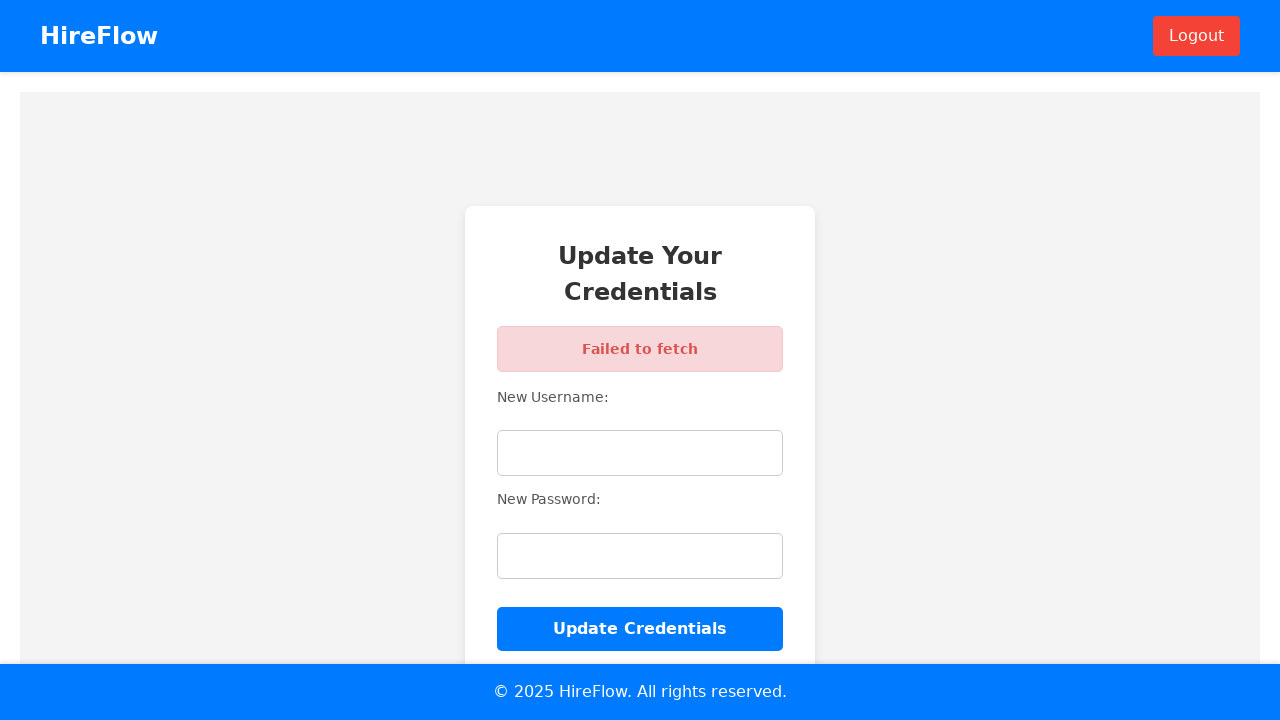